Tests a demo form on DemoQA by navigating to the Elements section, selecting the Text Box form, filling out user information fields, and submitting the form.

Starting URL: https://demoqa.com

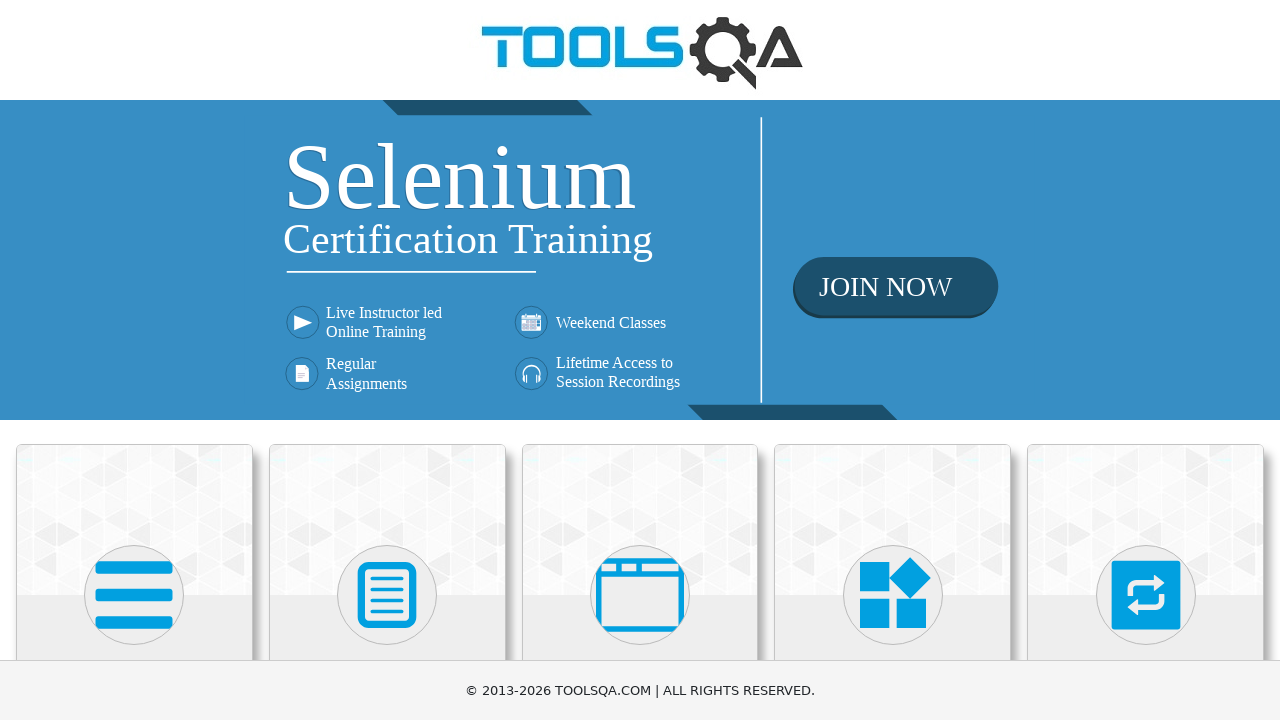

Navigated to DemoQA homepage
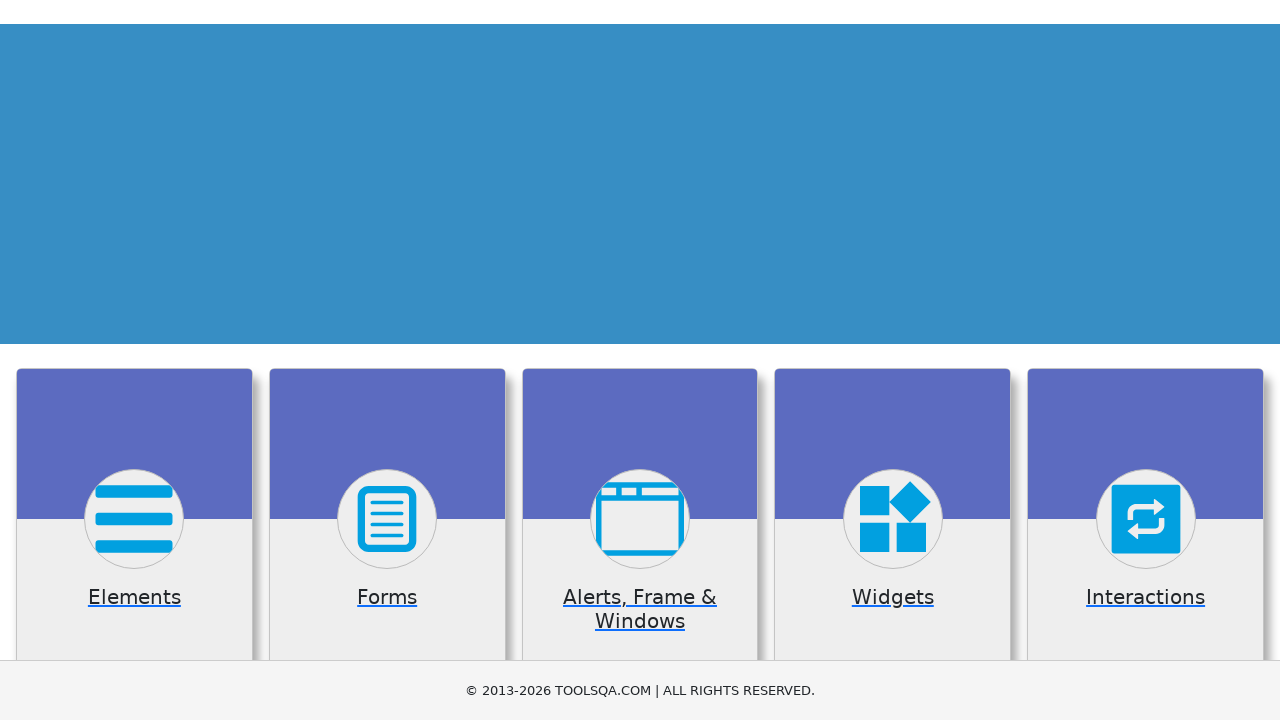

Clicked on Elements section at (134, 520) on div.card:has-text('Elements')
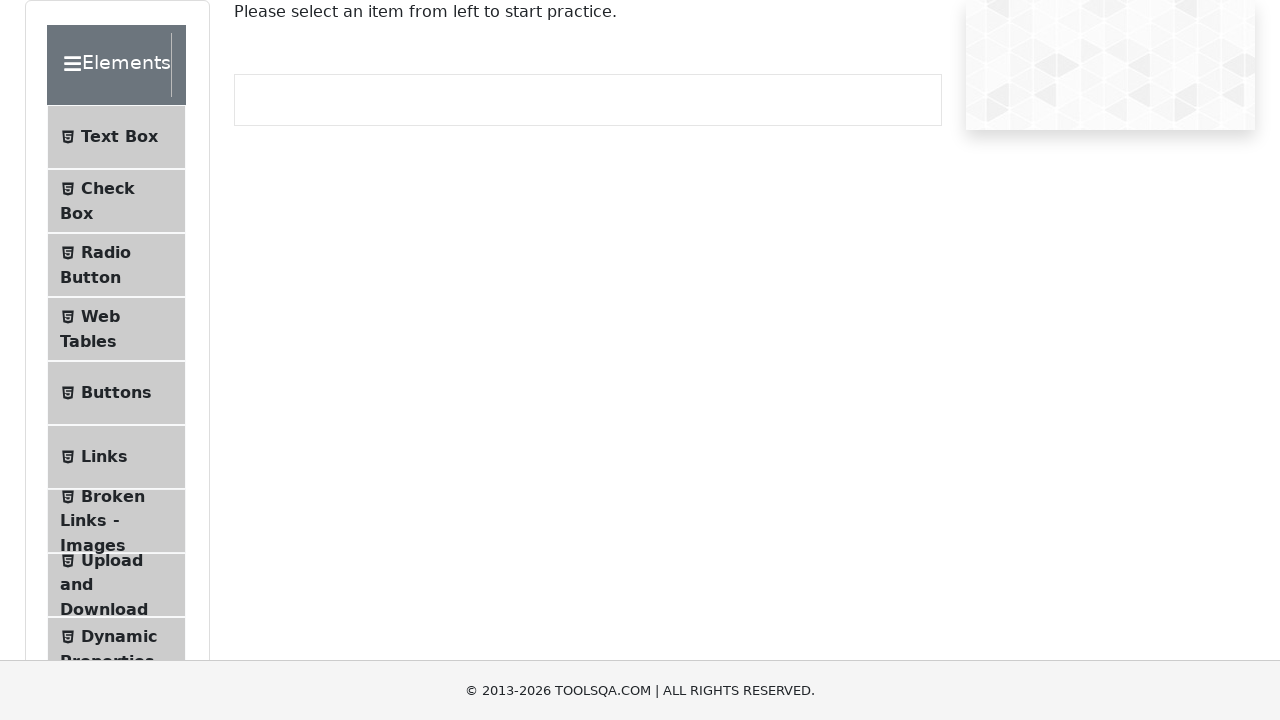

Clicked on Text Box menu item at (116, 137) on #item-0:has-text('Text Box')
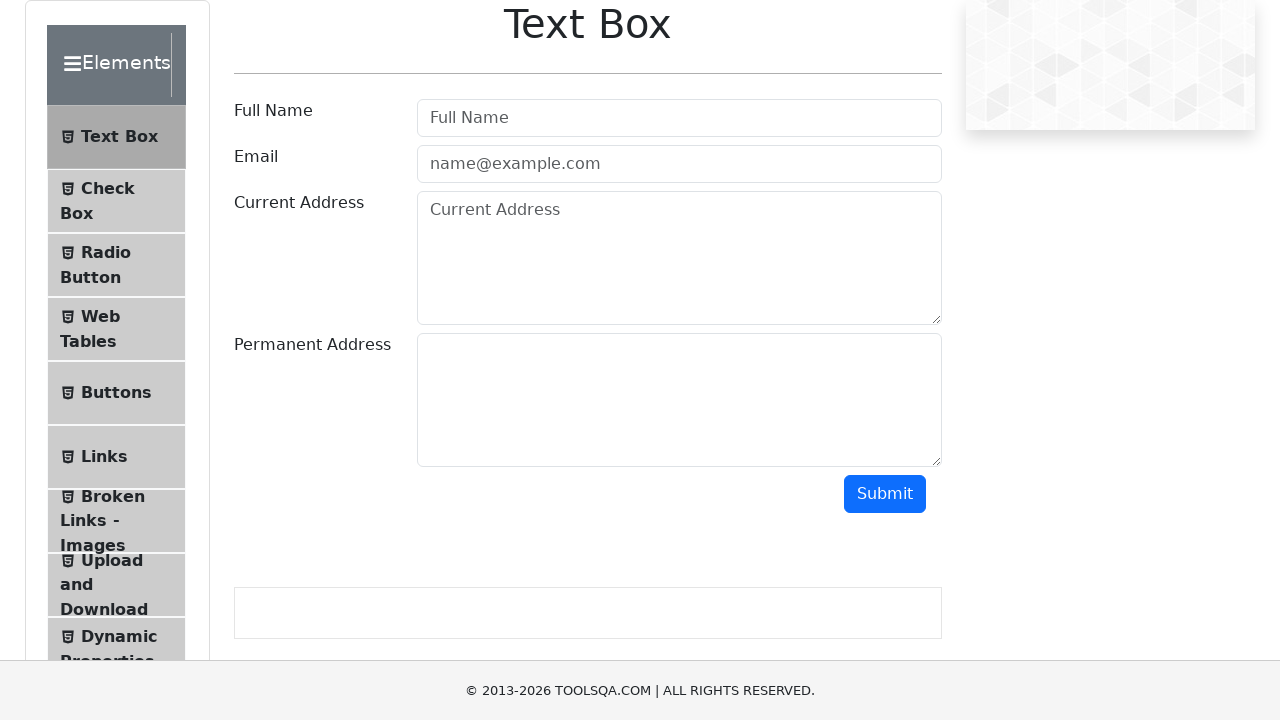

Filled user name field with 'Daniel' on #userName
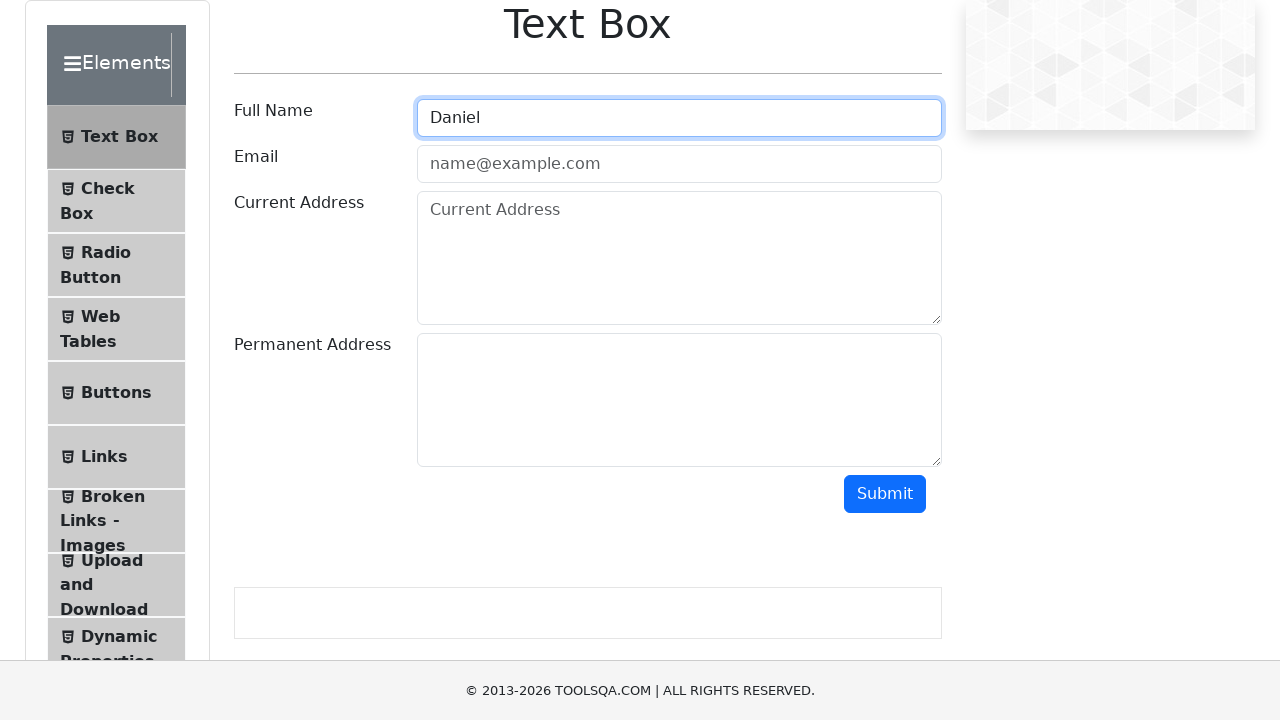

Filled email field with 'Test@Gmail.com' on #userEmail
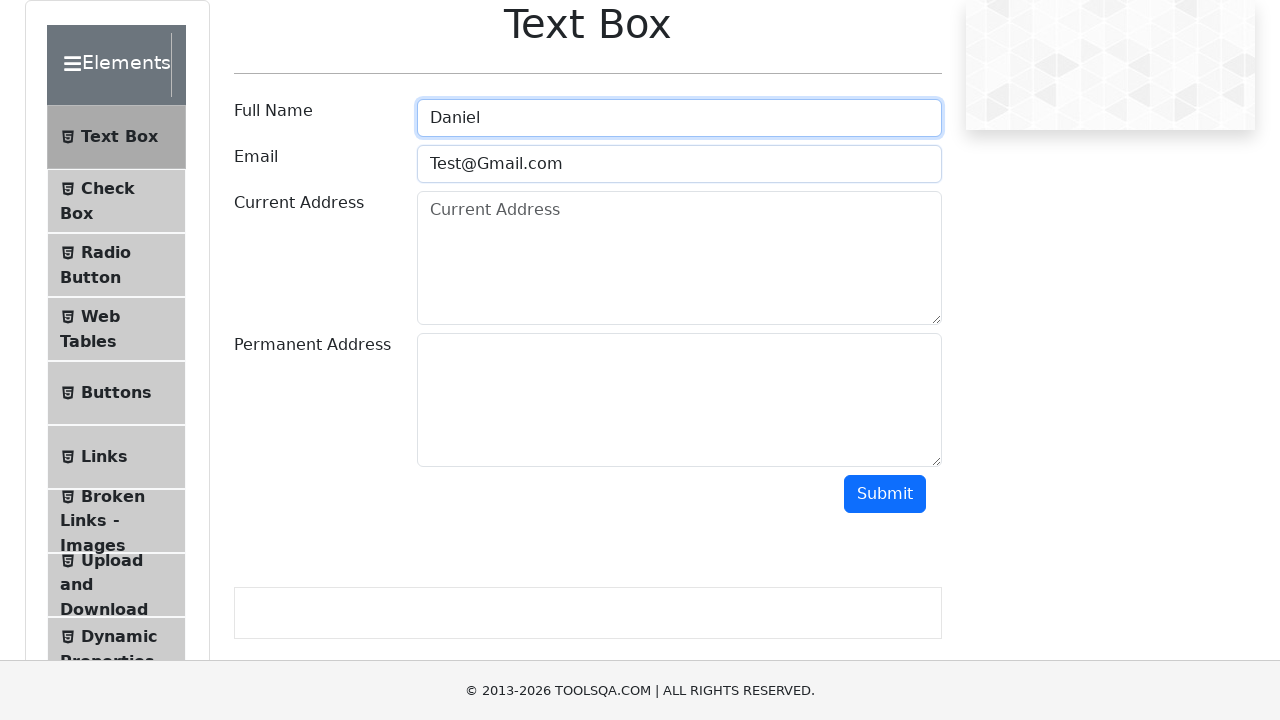

Filled current address field with '123 Springfield' on #currentAddress
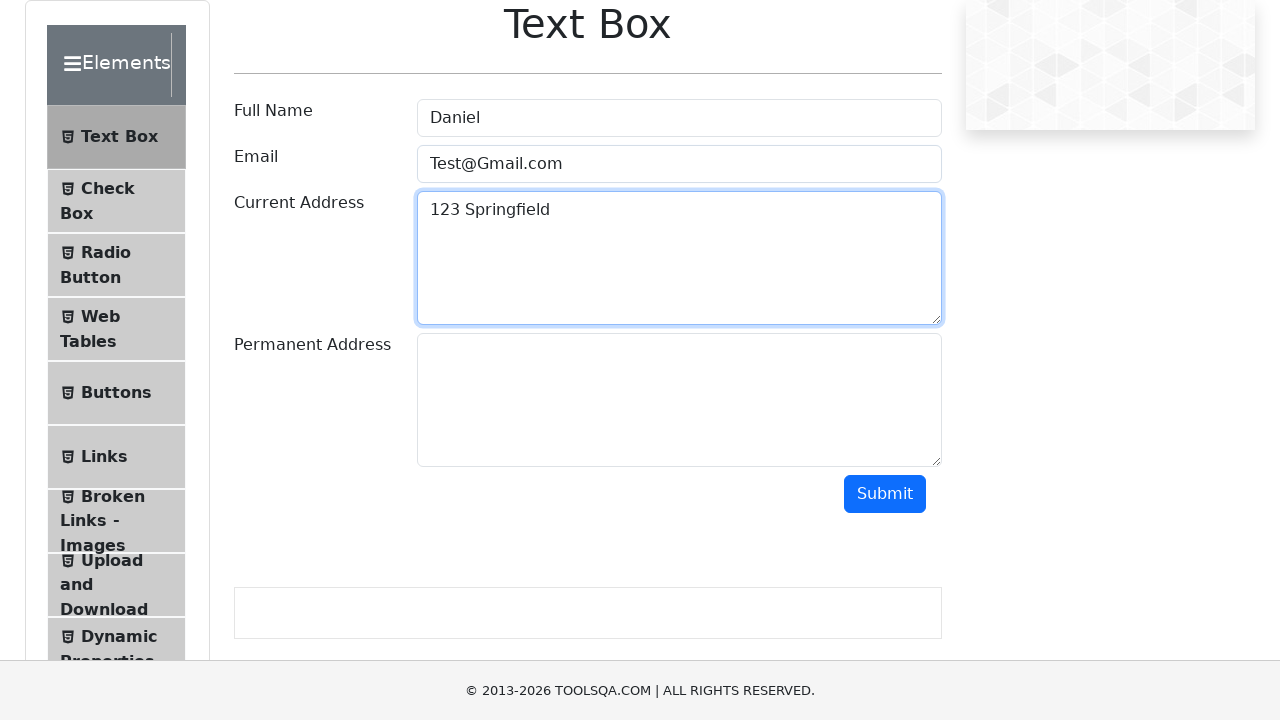

Filled permanent address field with 'Fake Adress 123' on #permanentAddress
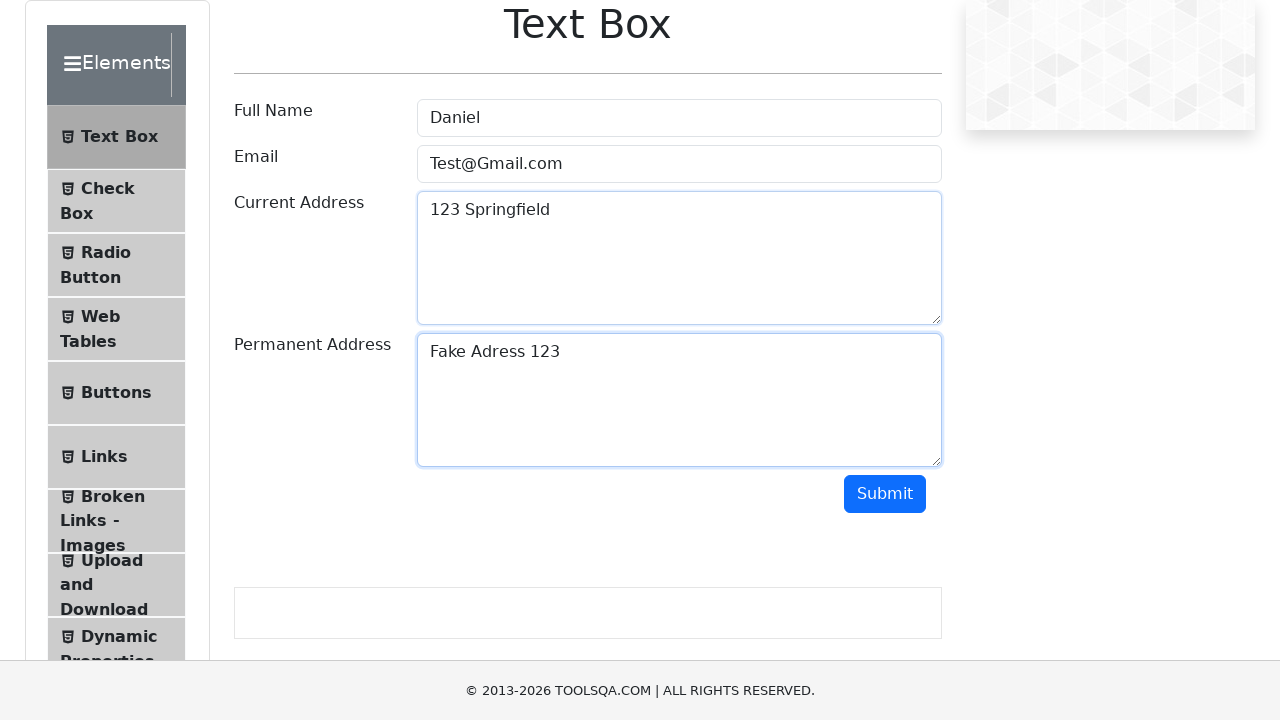

Clicked submit button to submit the Text Box form at (885, 494) on #submit
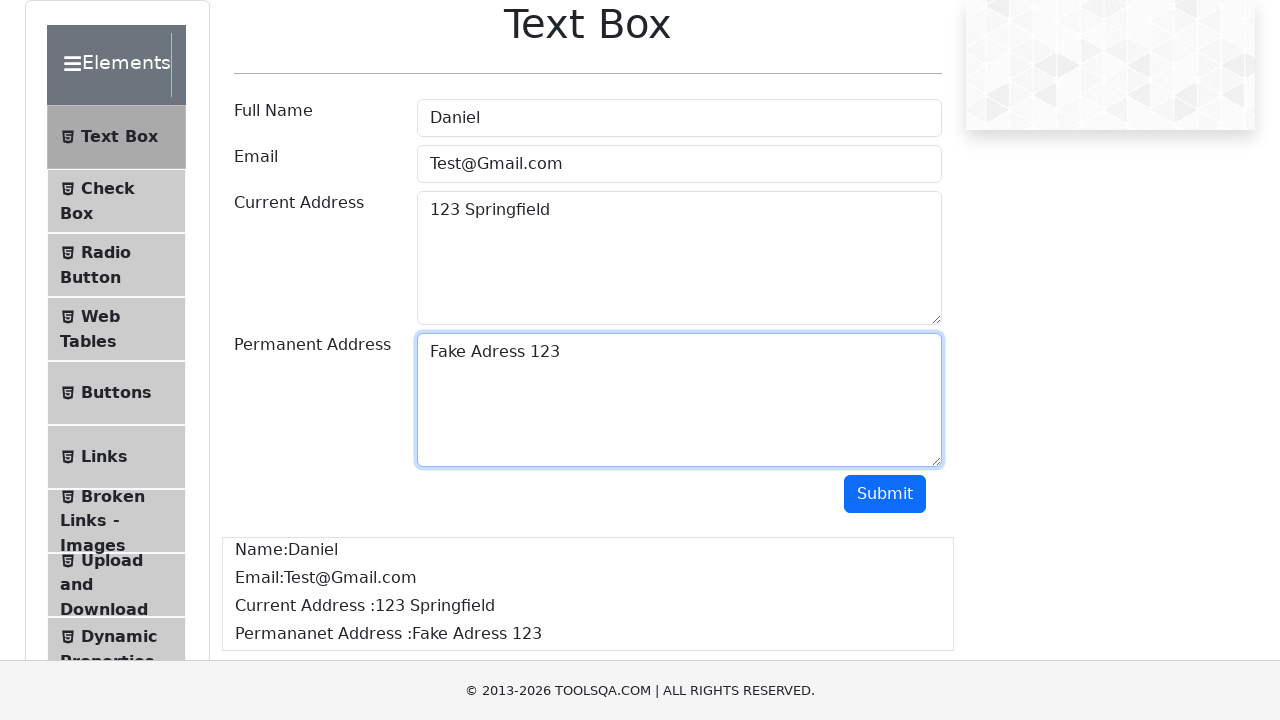

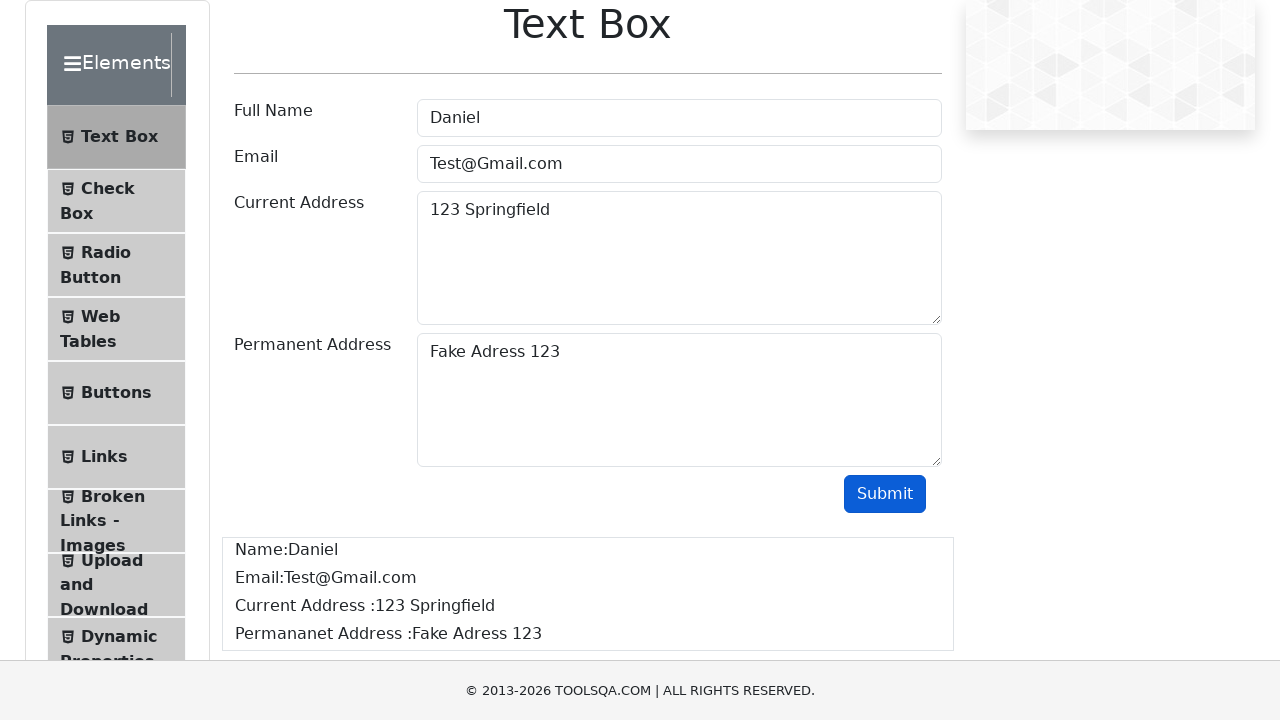